Tests checkbox functionality by clicking a checkbox to select it, verifying it's selected, then clicking again to deselect it and verifying it's unselected. Also counts the total number of checkboxes on the page.

Starting URL: https://rahulshettyacademy.com/AutomationPractice/

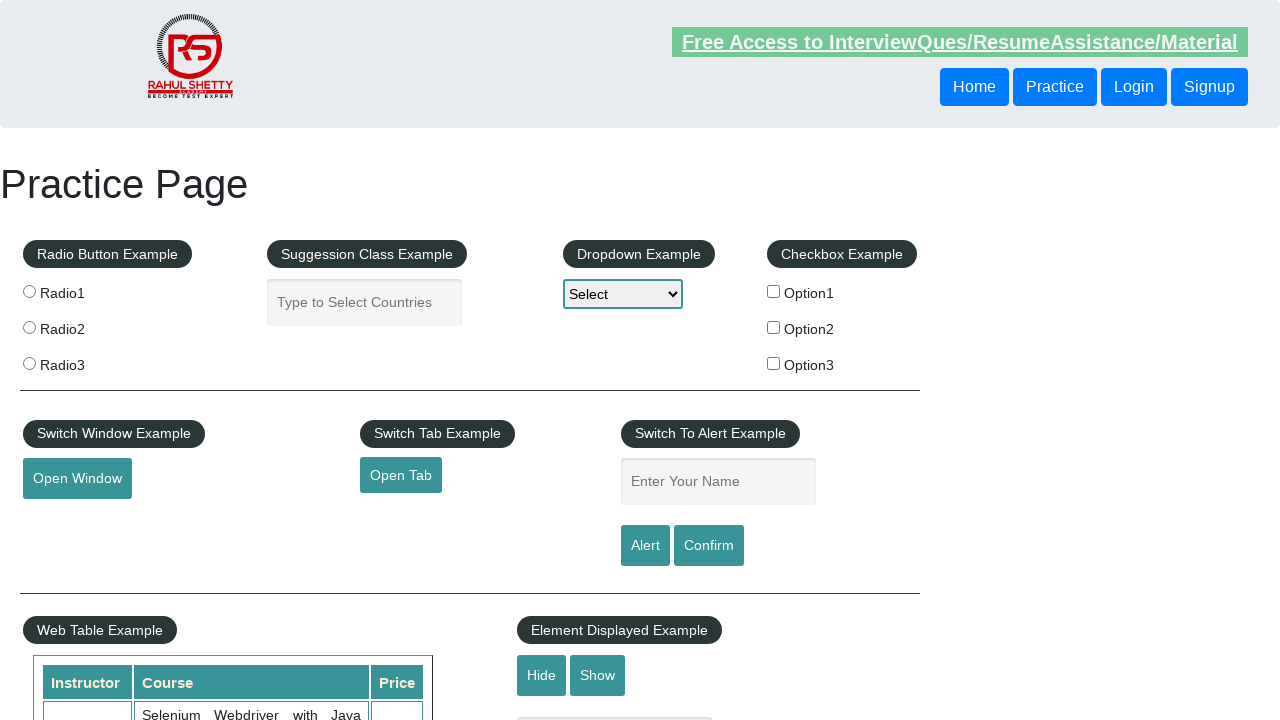

Clicked checkbox option 1 to select it at (774, 291) on #checkBoxOption1
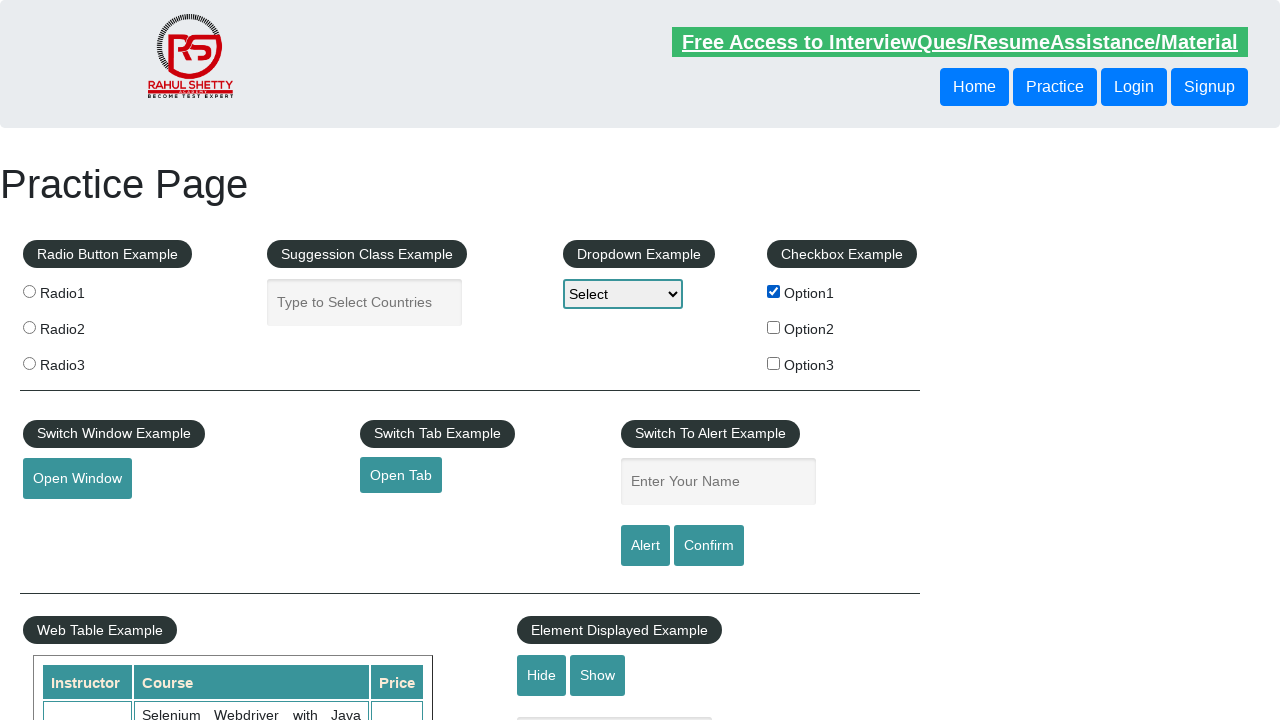

Verified checkbox option 1 is selected
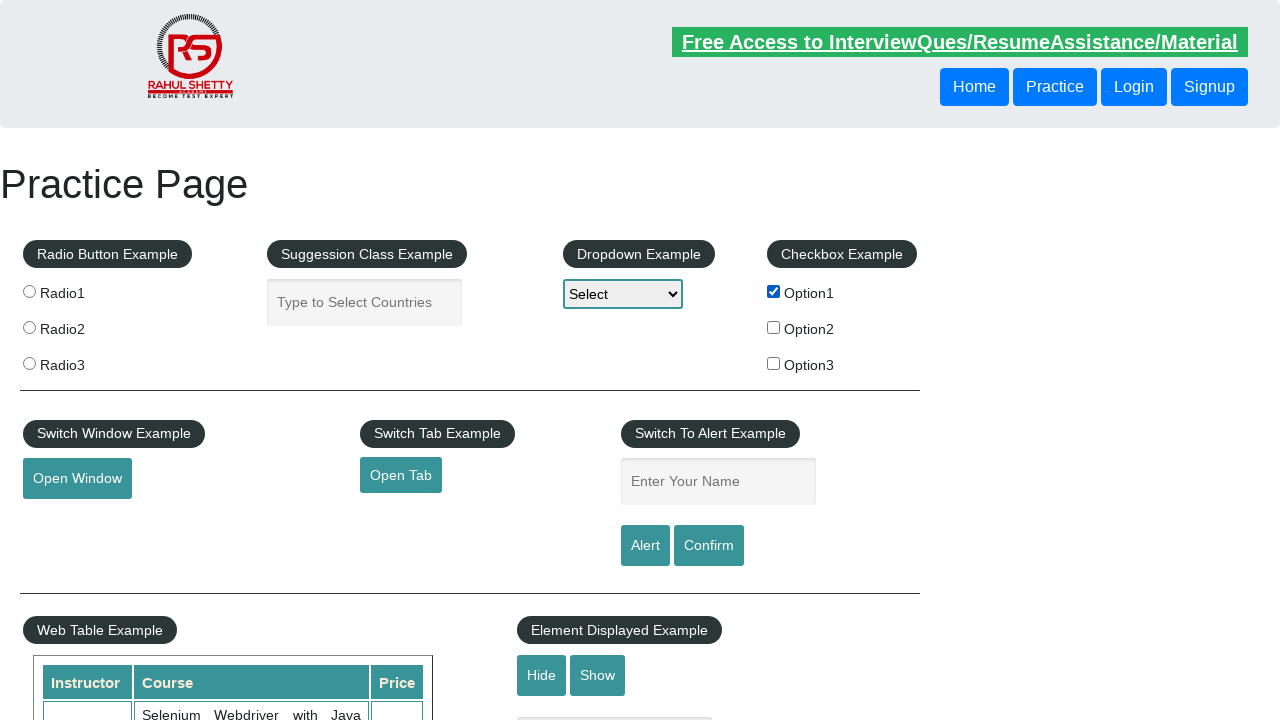

Clicked checkbox option 1 again to deselect it at (774, 291) on #checkBoxOption1
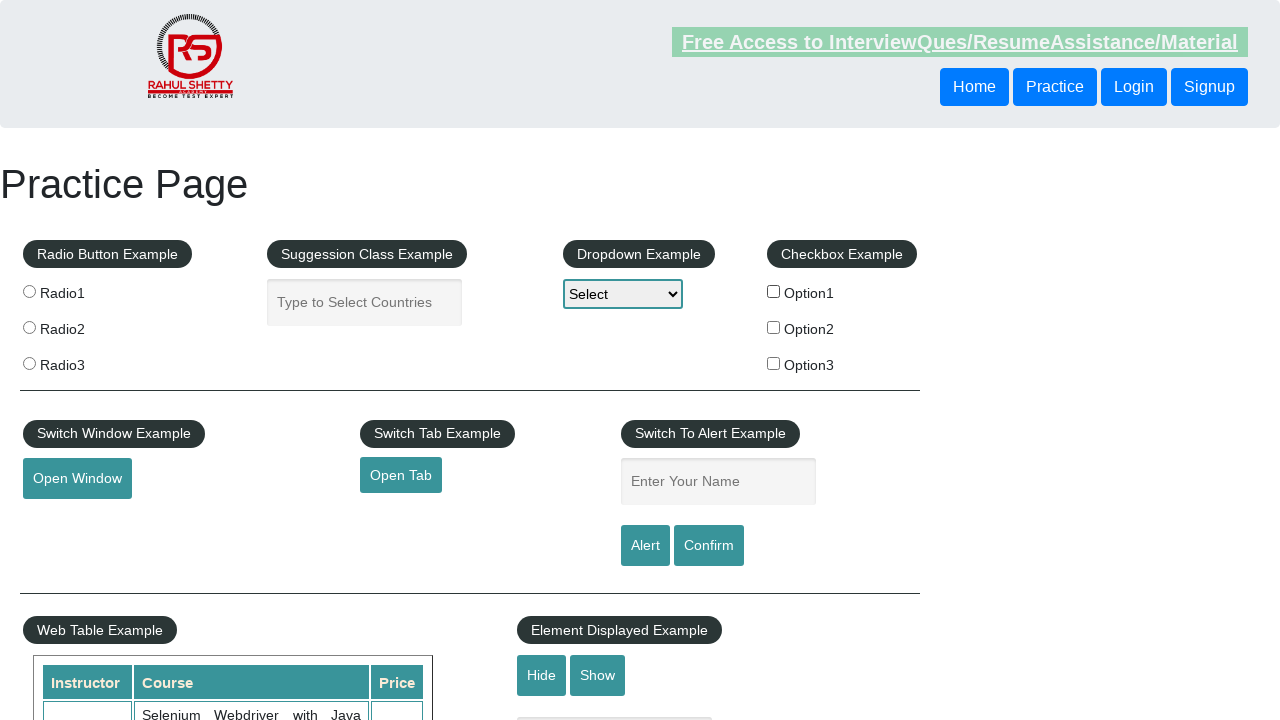

Verified checkbox option 1 is now unselected
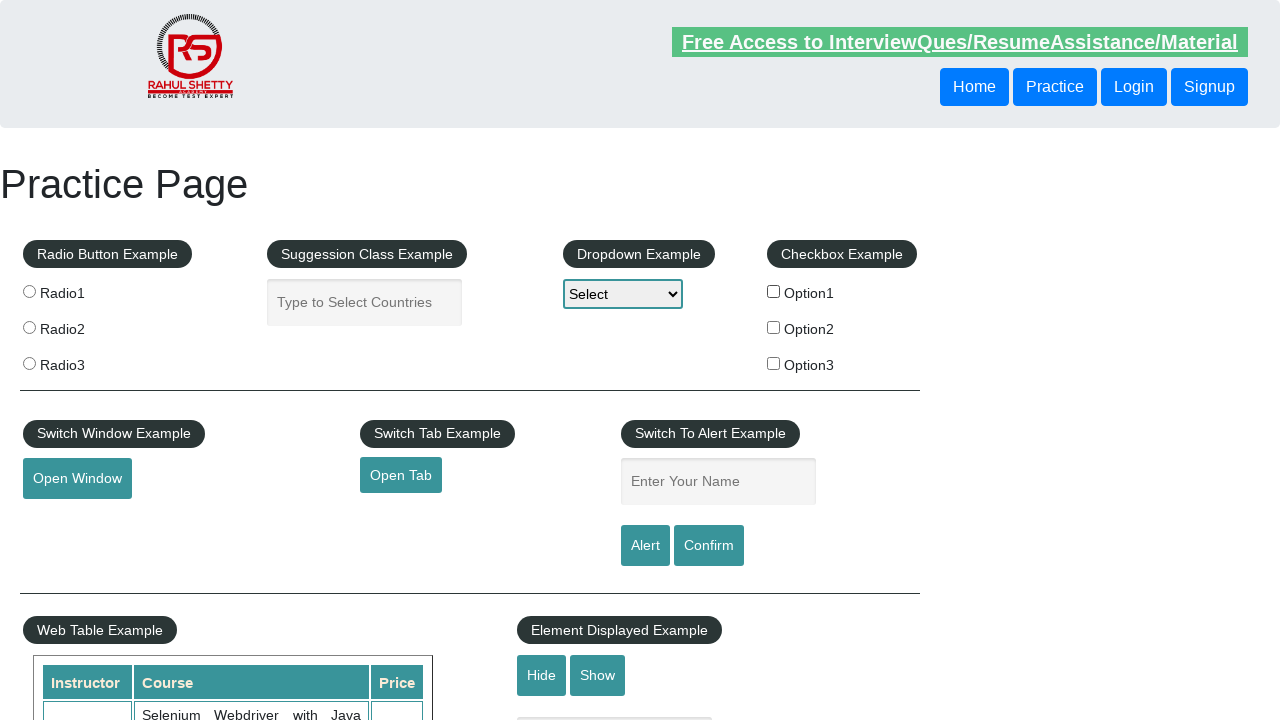

Located all checkboxes with id containing 'checkBoxOption'
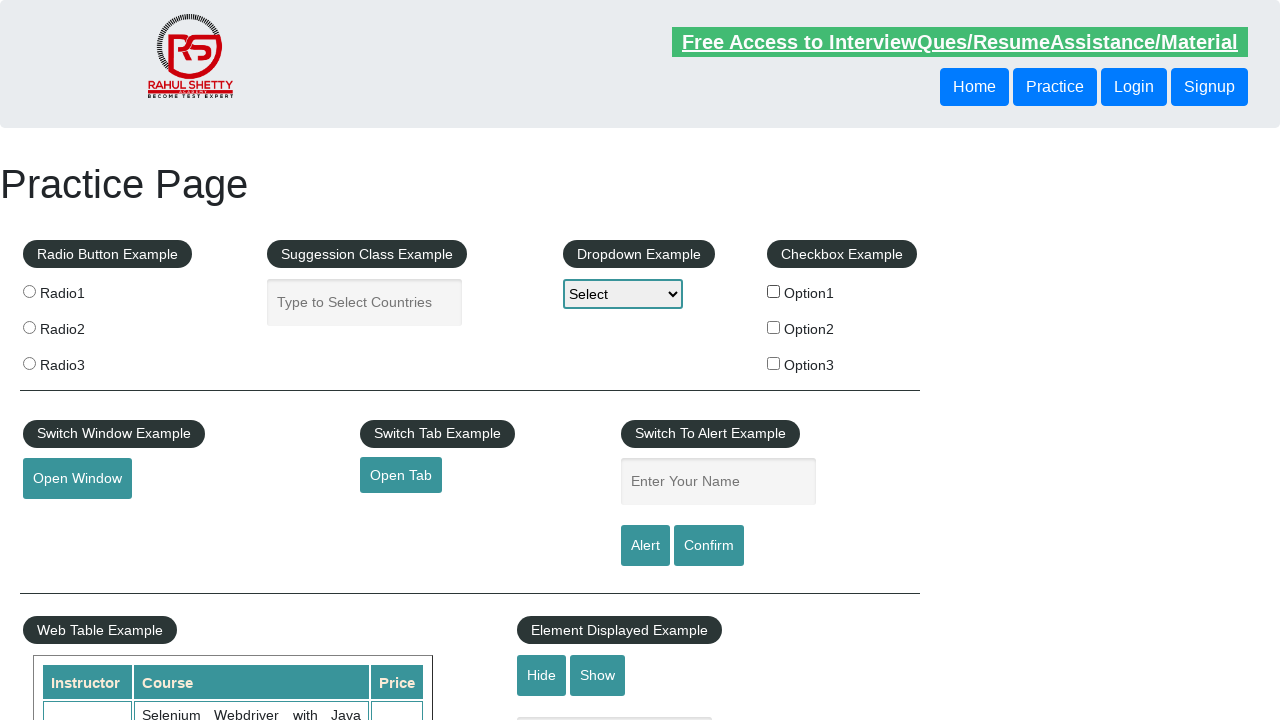

Counted total checkboxes on page: 3
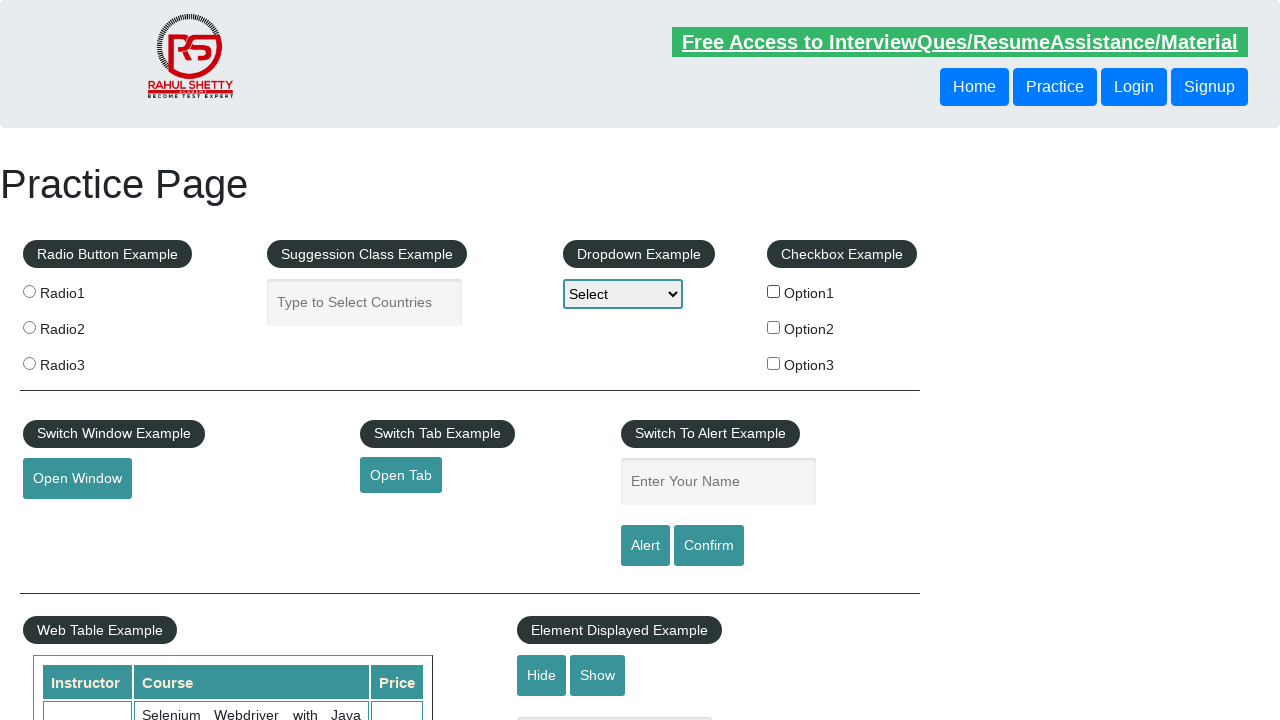

Printed checkbox count to console: 3
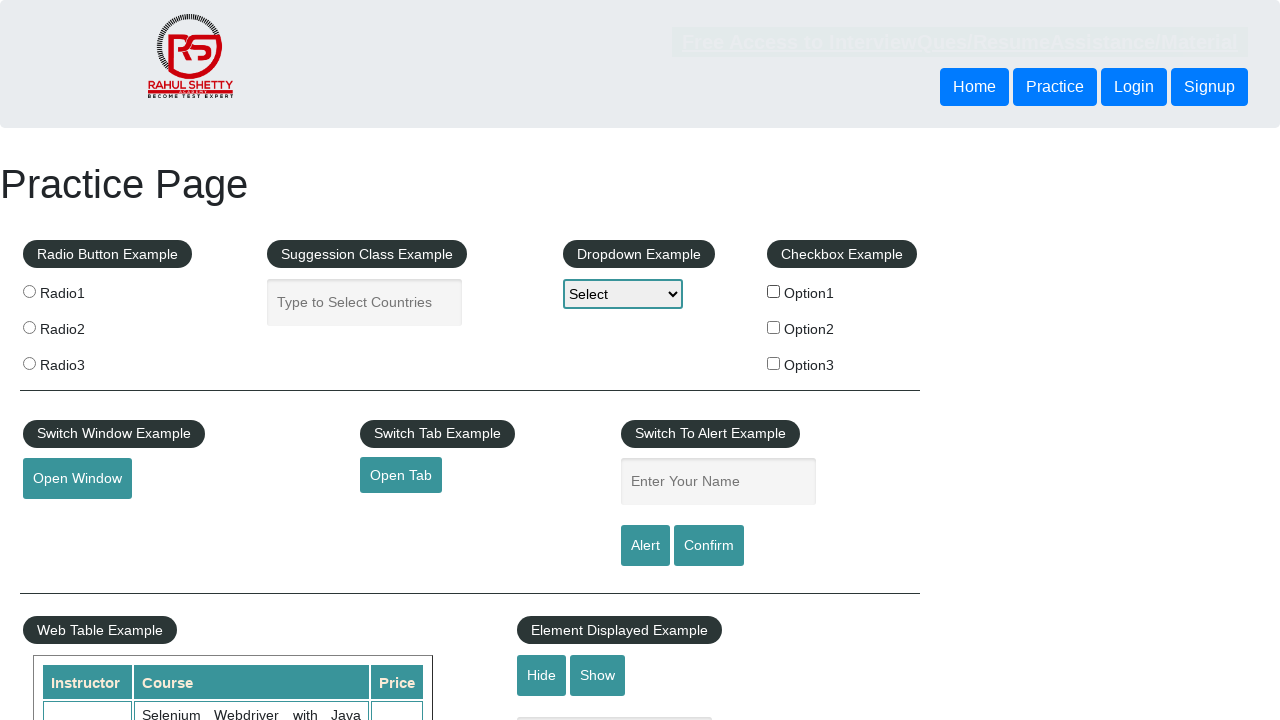

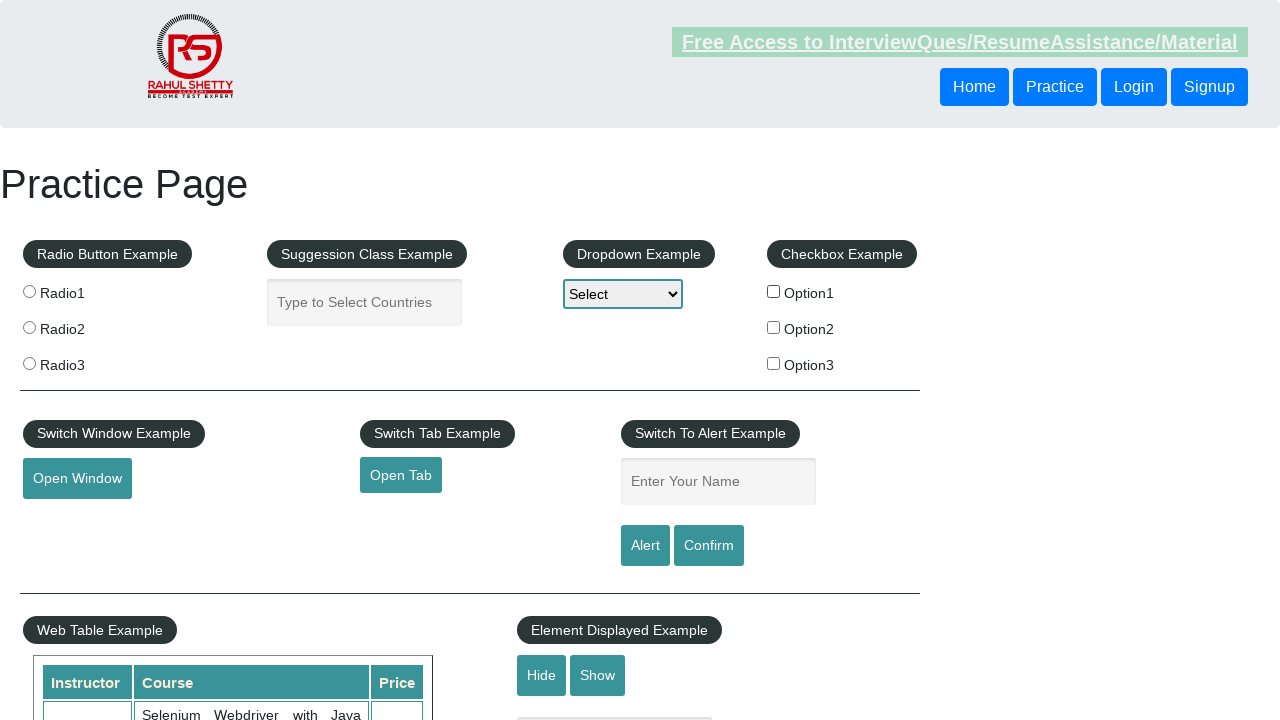